Navigates to Alexander Watch website and clicks on the ABOUT link

Starting URL: https://www.alexanderwatch.com/

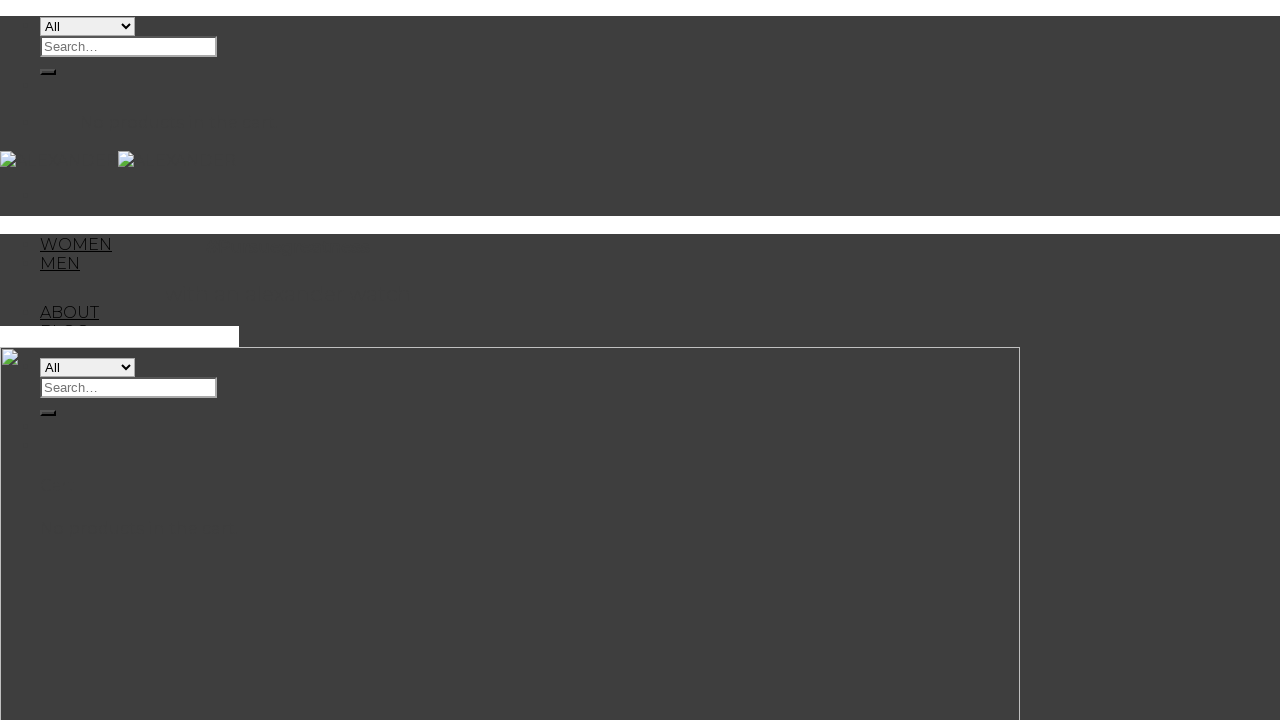

Waited for page to reach domcontentloaded state
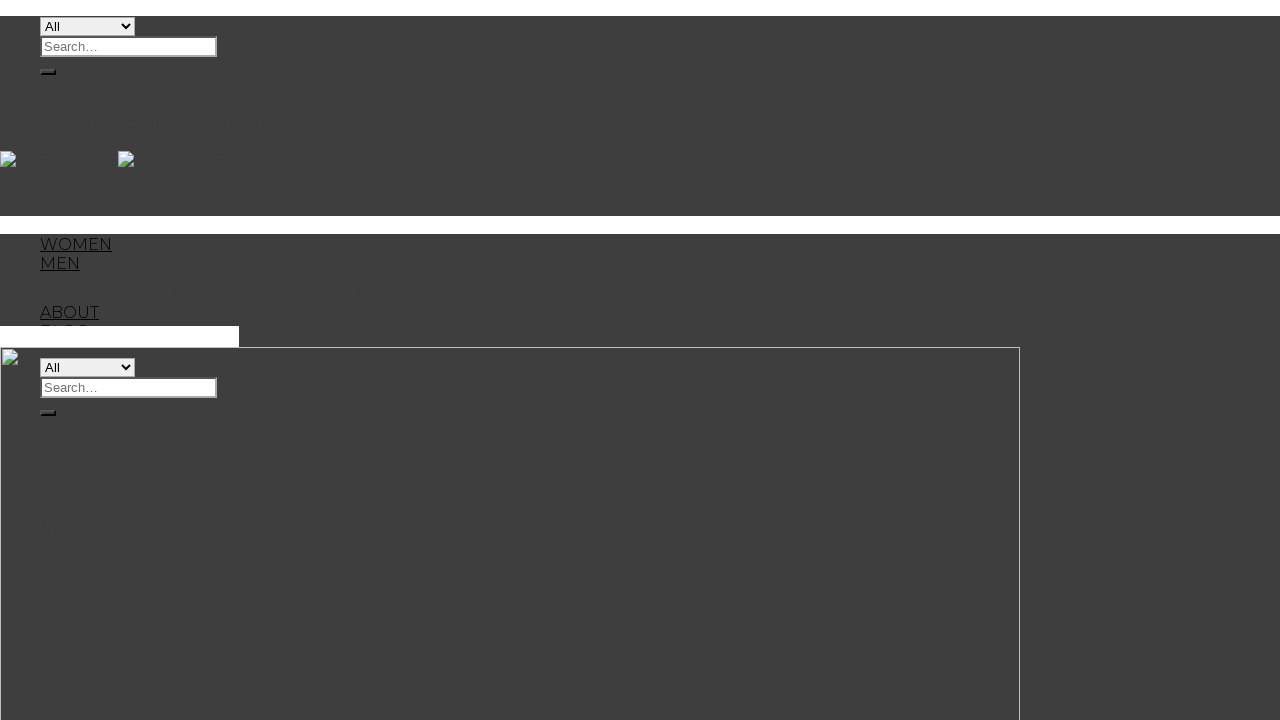

Clicked on ABOUT link at (70, 312) on text='ABOUT' >> nth=0
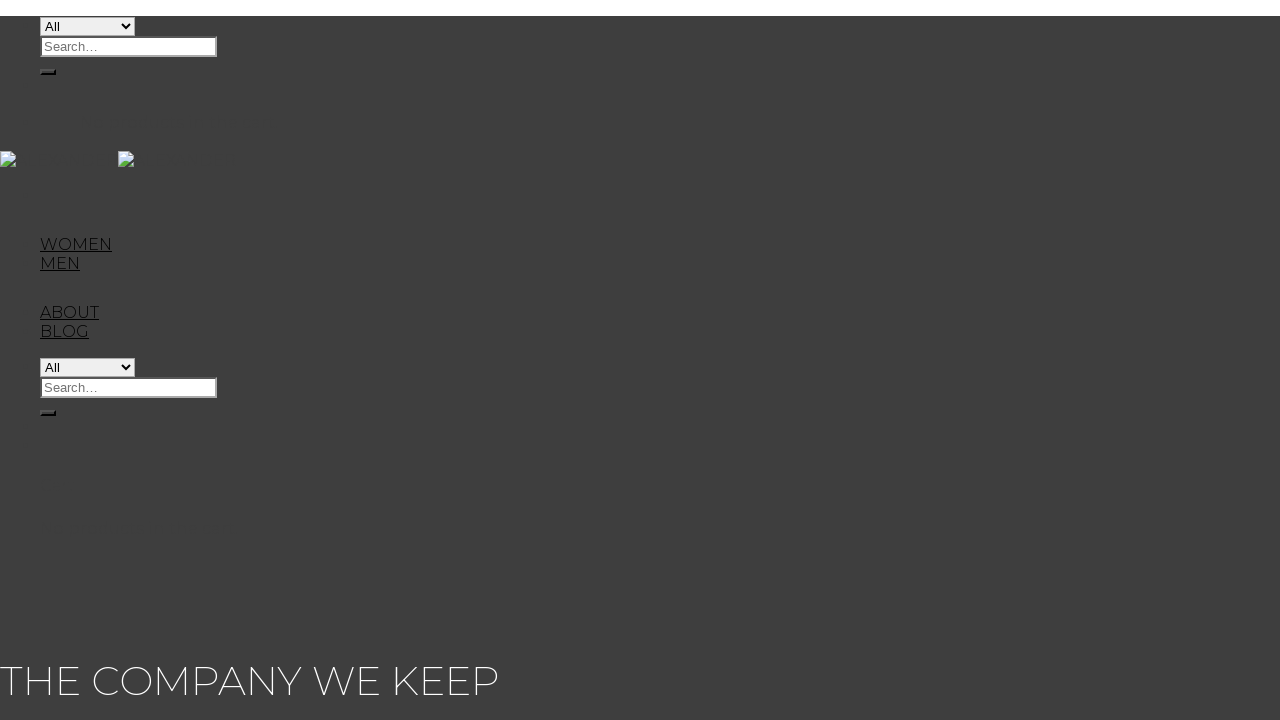

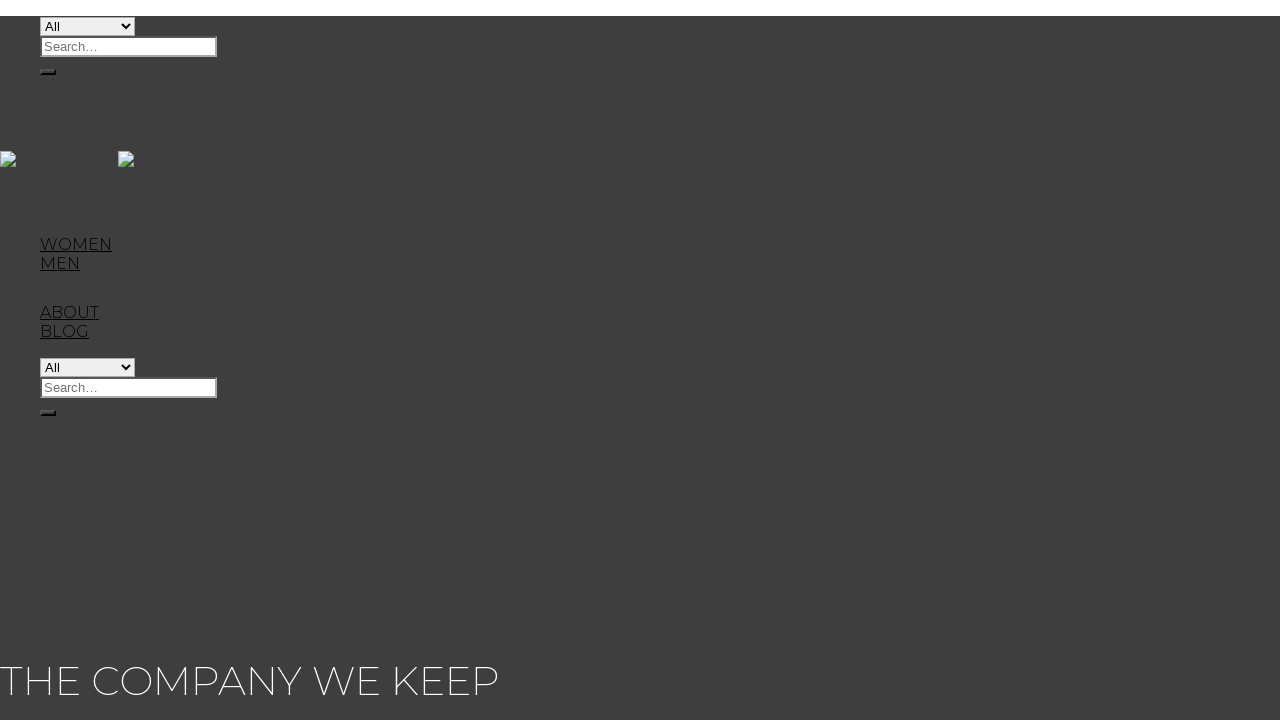